Tests that the text input field is cleared after adding a todo item

Starting URL: https://demo.playwright.dev/todomvc

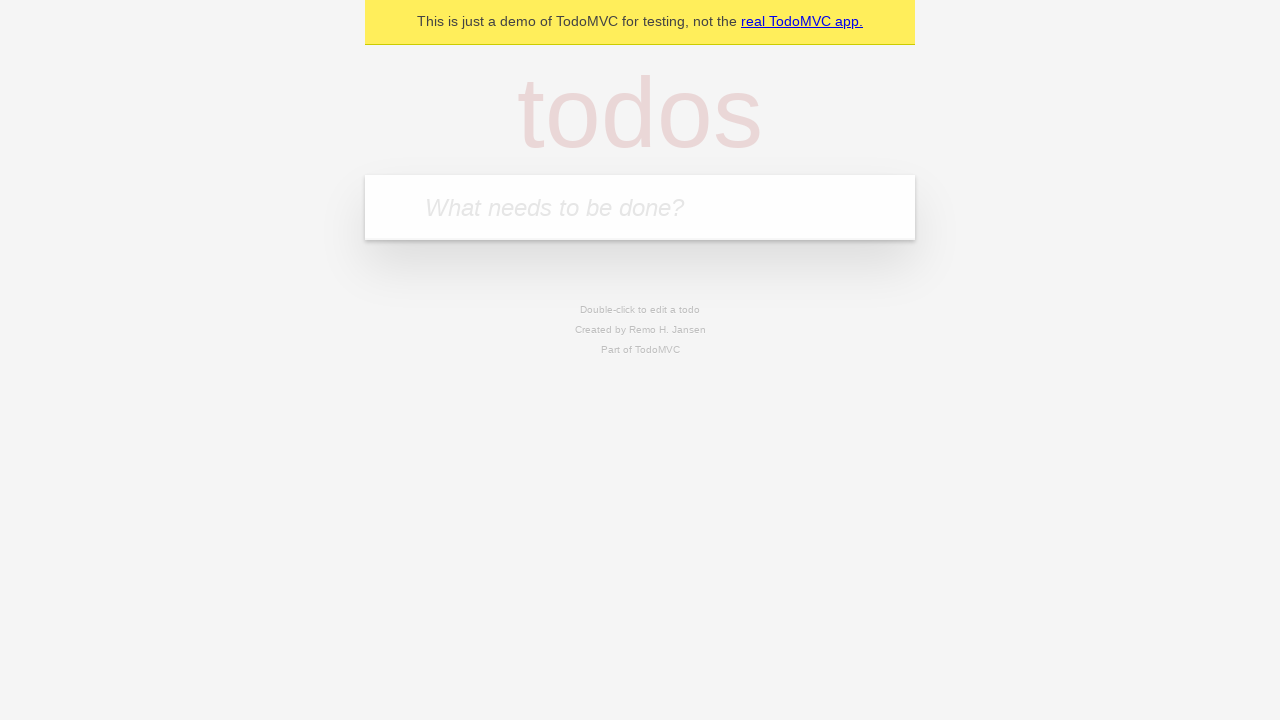

Located the todo input field by placeholder text
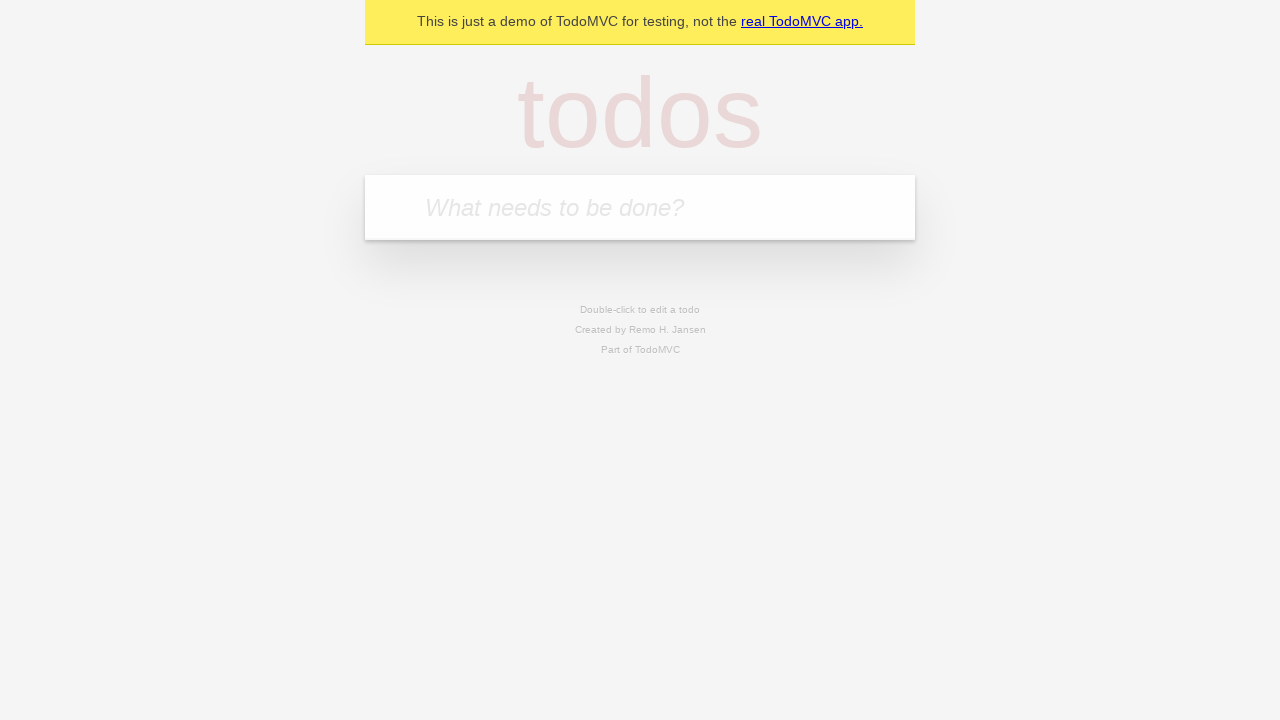

Filled the input field with 'チーズを買う' (Buy cheese) on internal:attr=[placeholder="What needs to be done?"i]
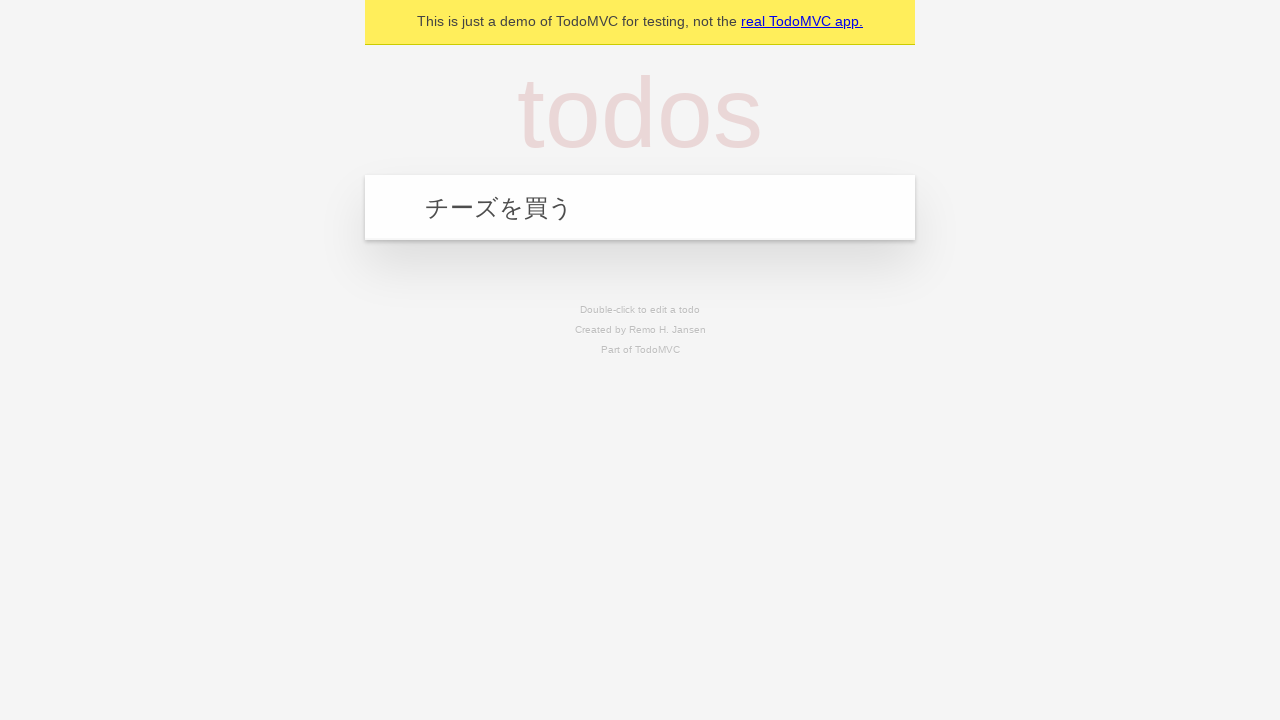

Pressed Enter to submit the todo item on internal:attr=[placeholder="What needs to be done?"i]
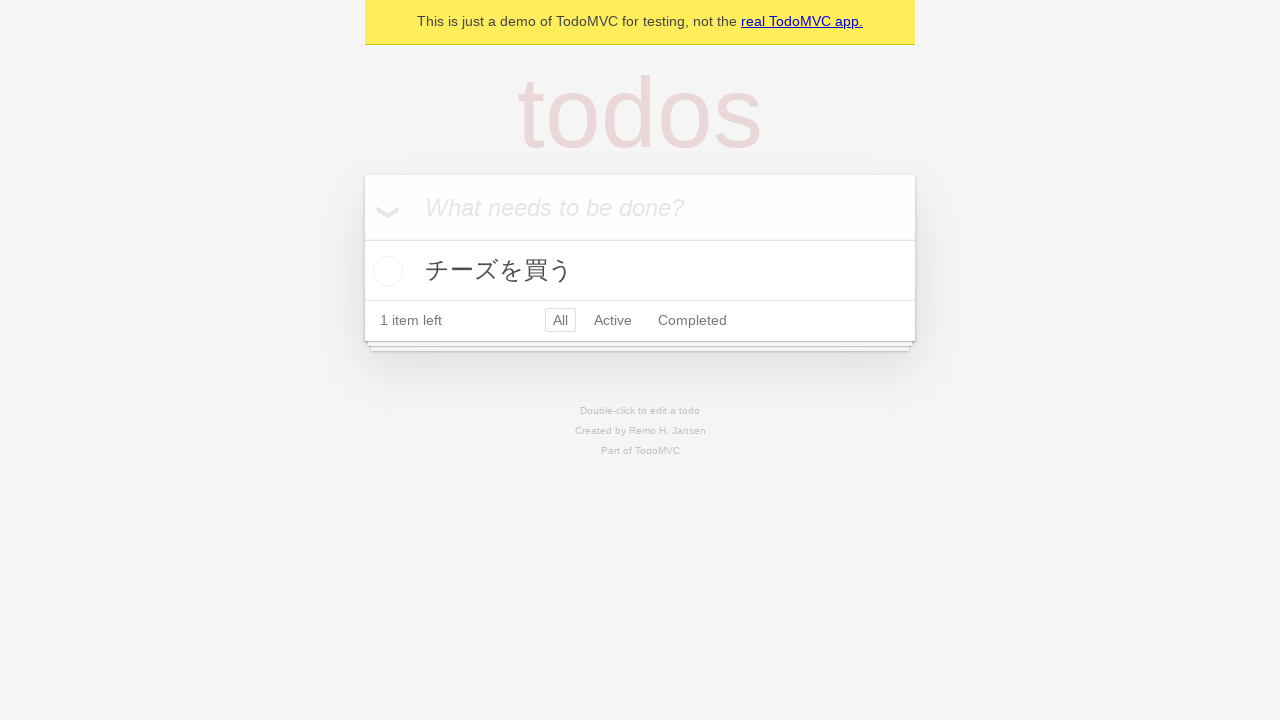

Waited for the newly created todo item to appear in the list
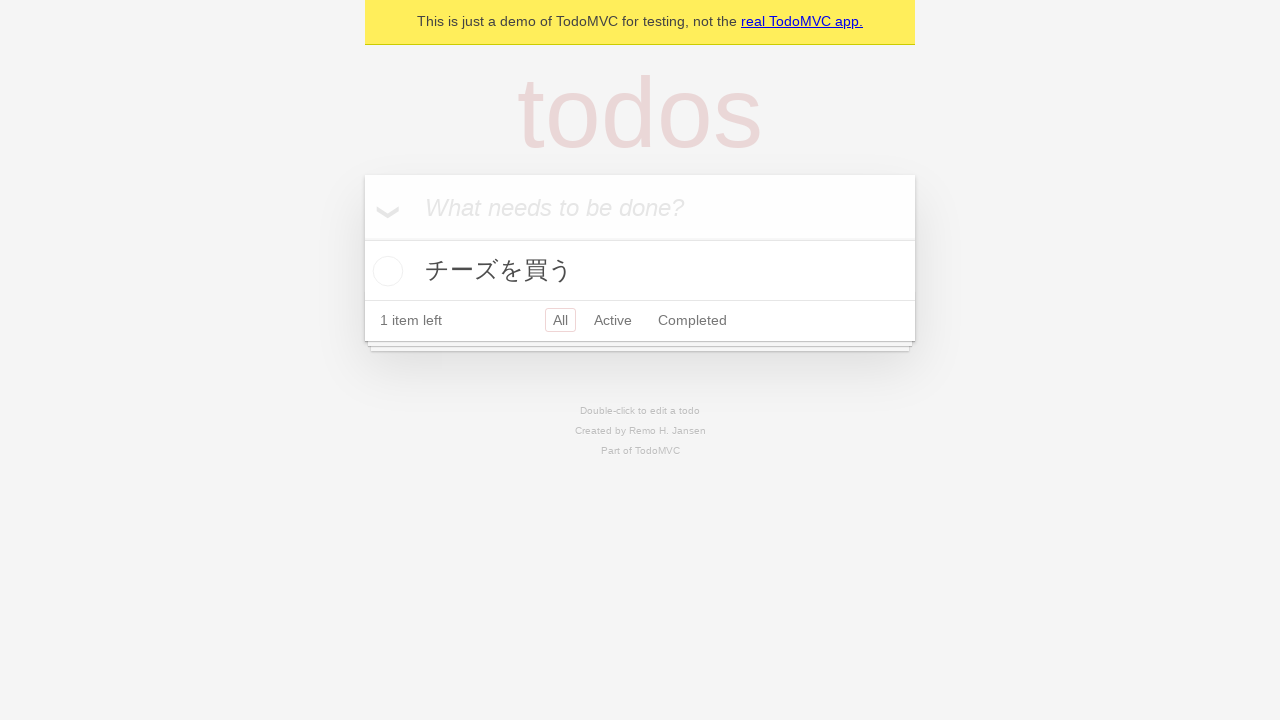

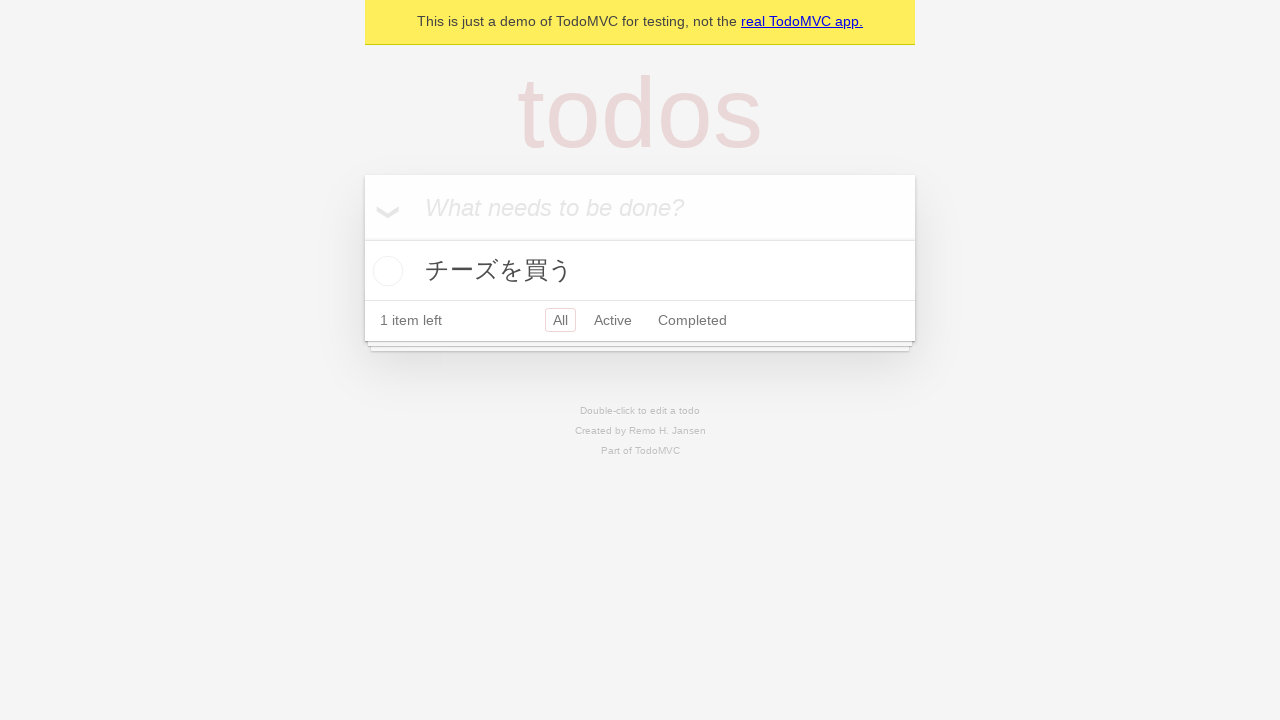